Opens a product page on DemoBlaze, verifies the product name and price are displayed, then adds the product to cart and confirms the alert message.

Starting URL: https://www.demoblaze.com/prod.html?idp_=1

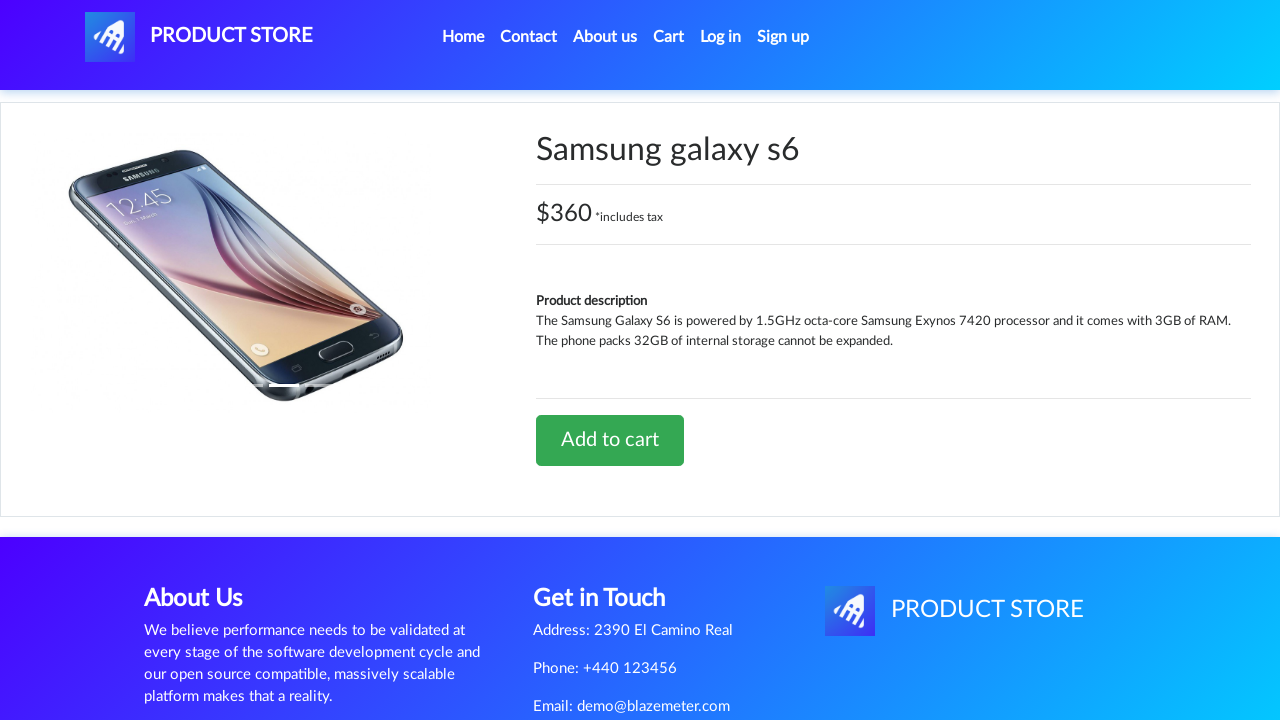

Waited for price element to load
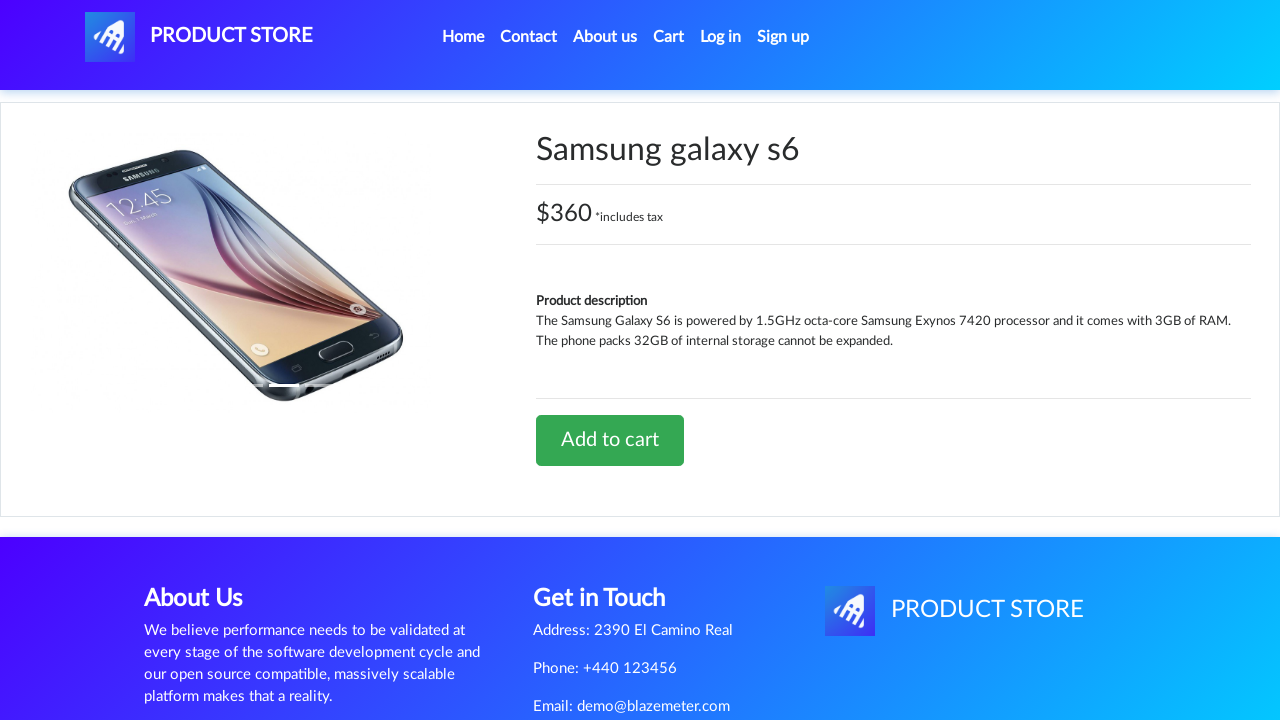

Retrieved product price: $360 *includes tax
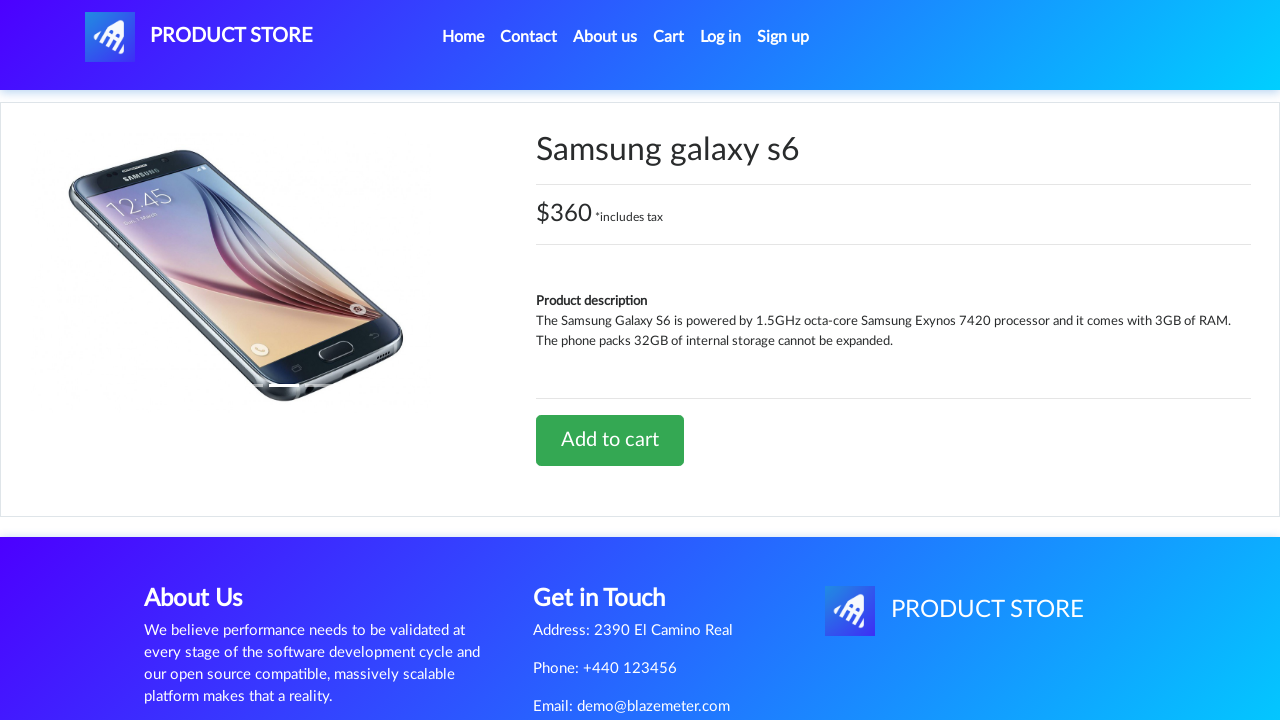

Waited for product name element to load
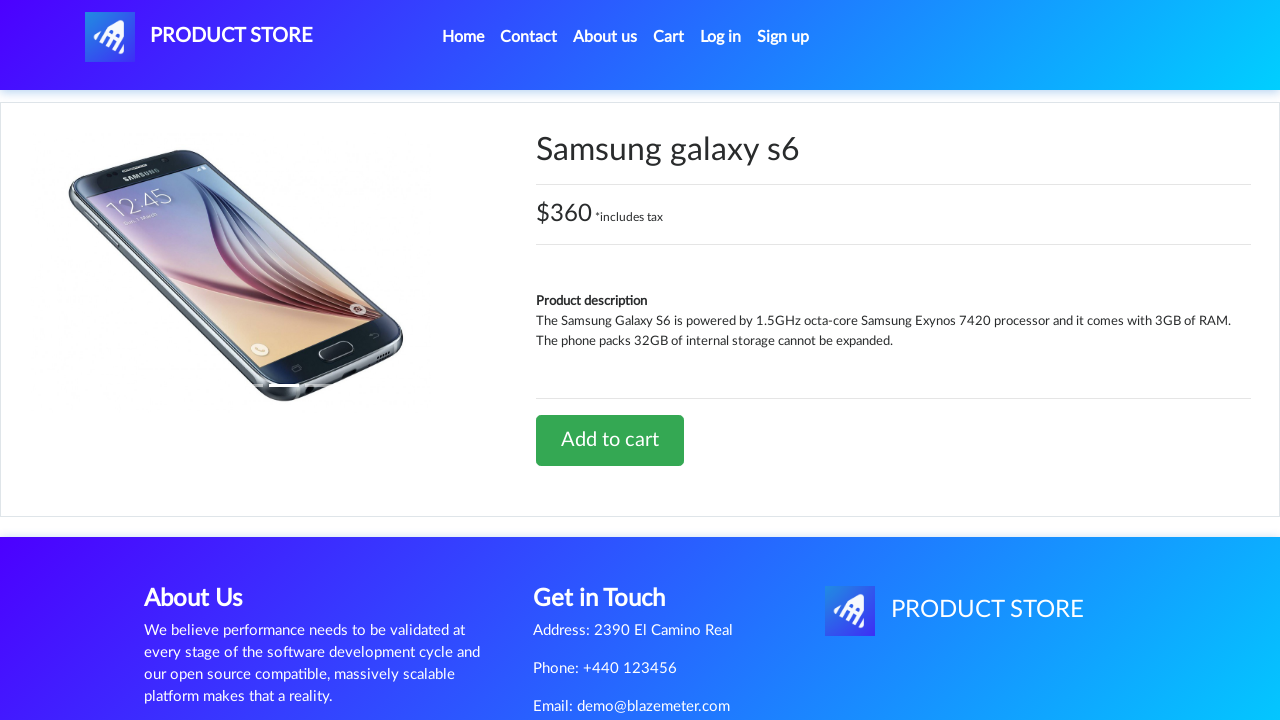

Retrieved product name: Samsung galaxy s6
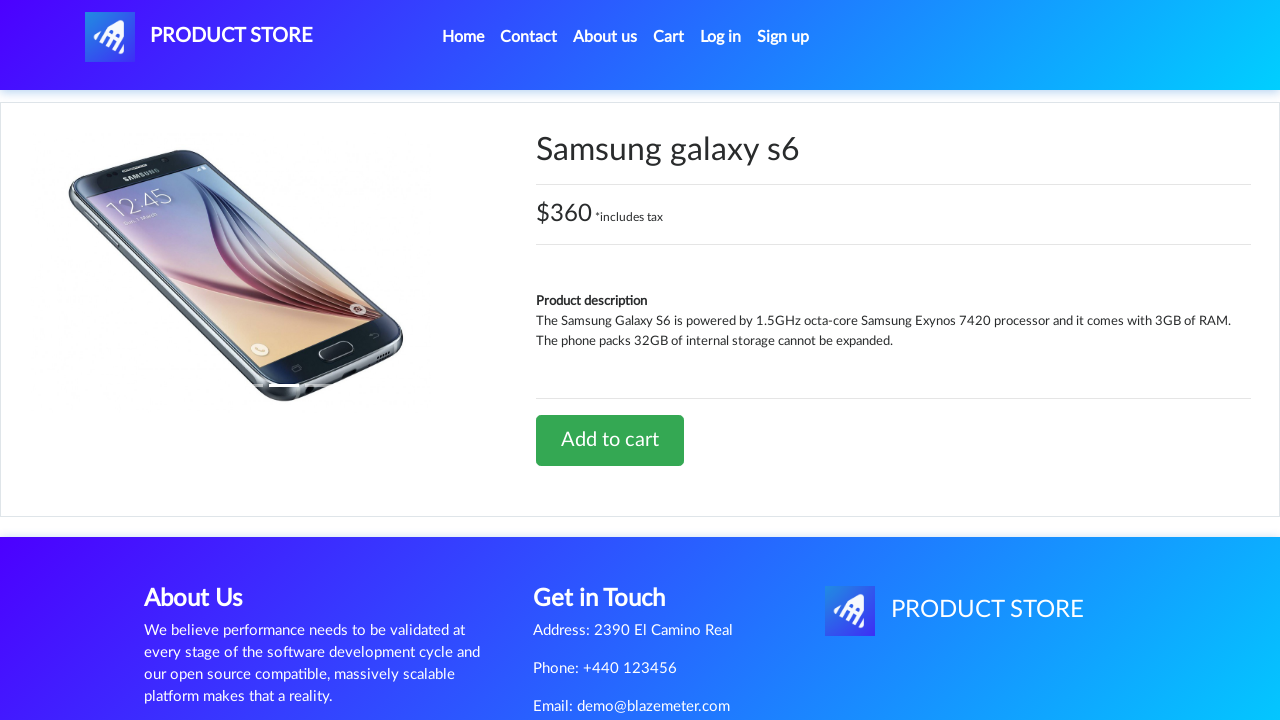

Clicked 'Add to Cart' button at (610, 440) on #tbodyid > div.row > div > a
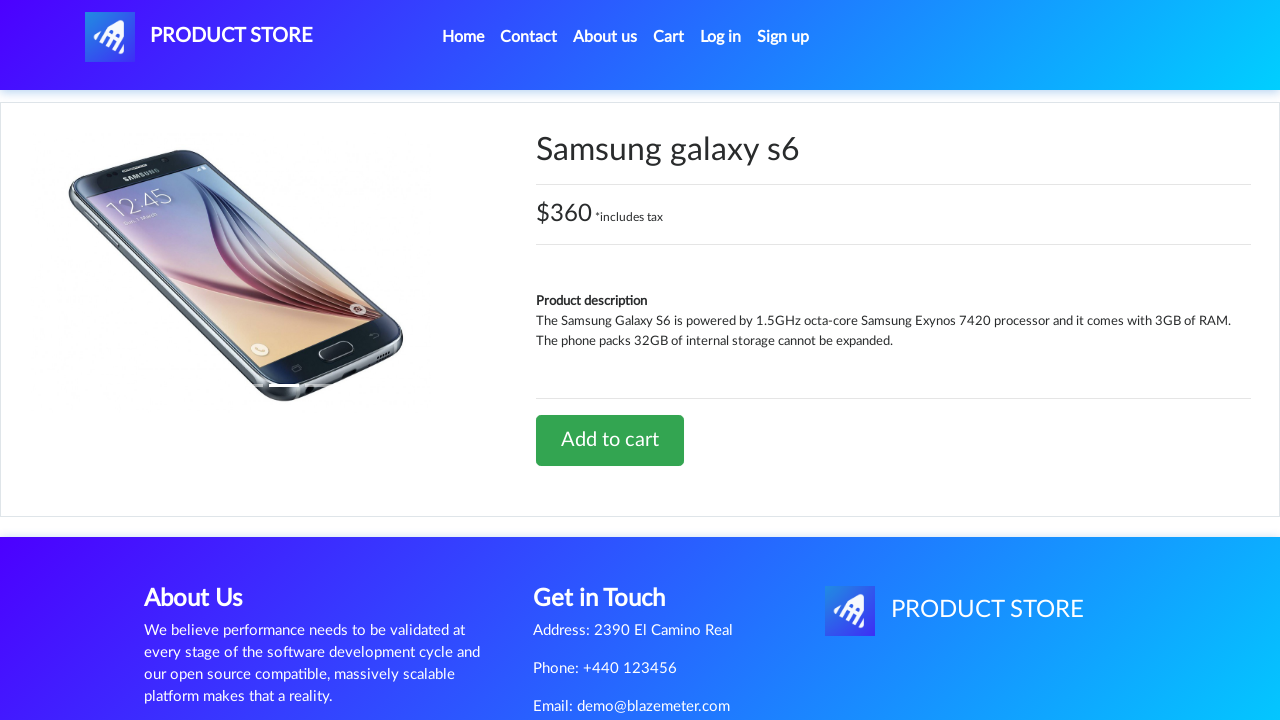

Set up dialog handler to accept alerts
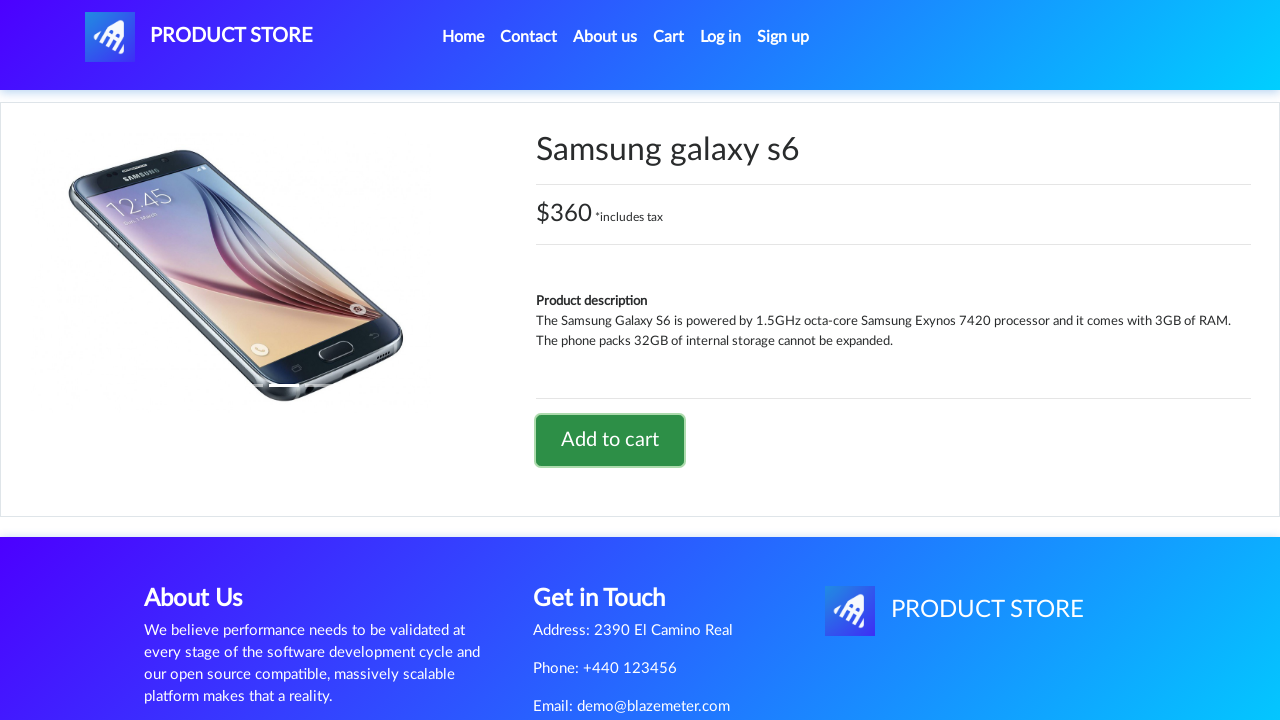

Waited 2 seconds for alert to be processed
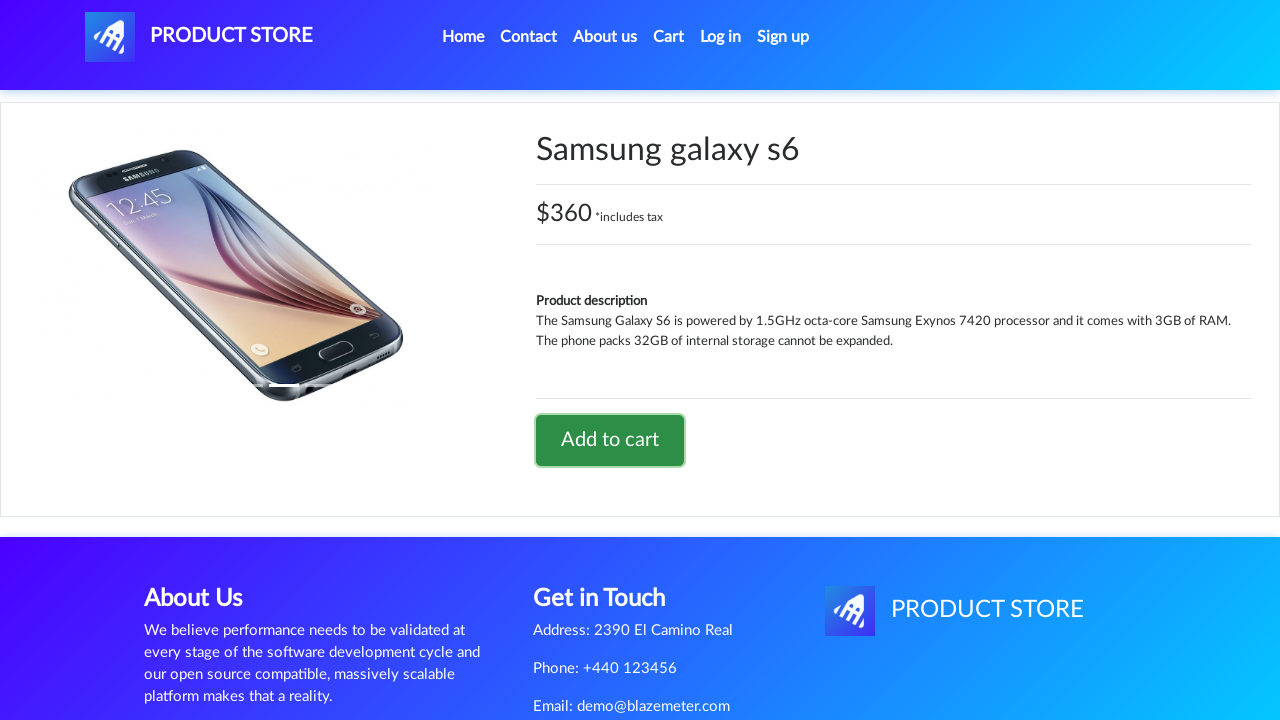

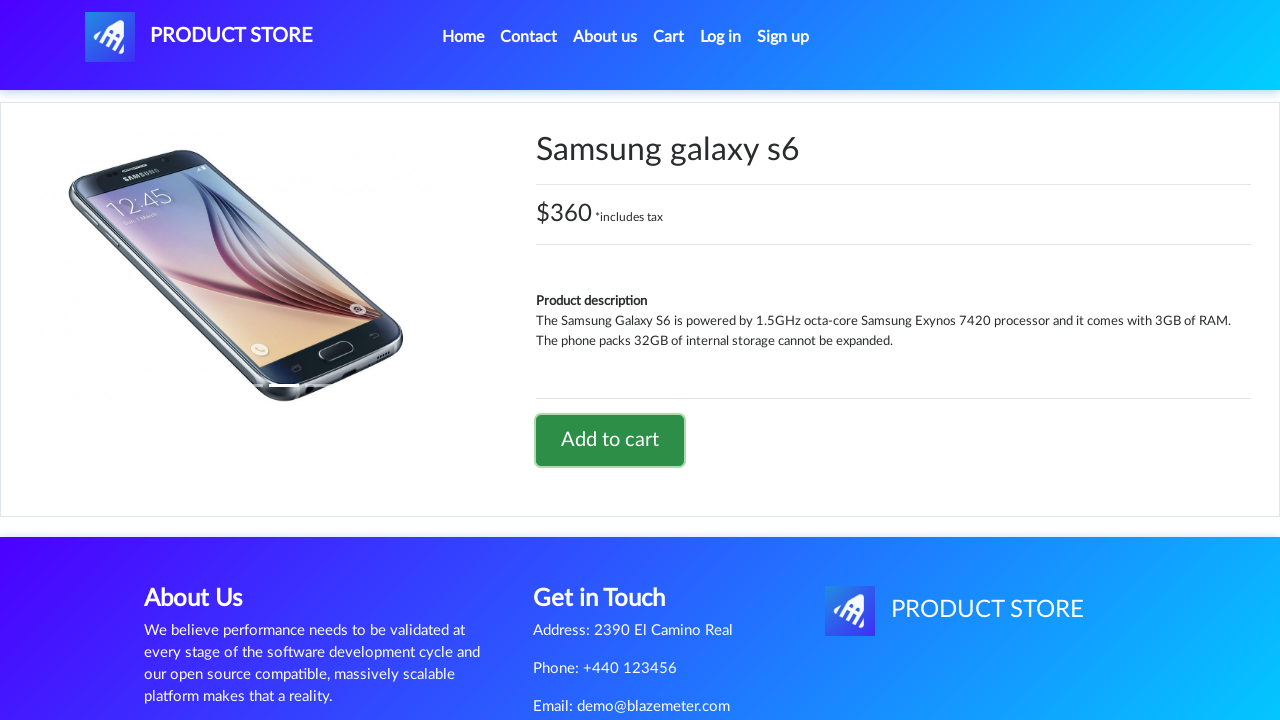